Navigates to the Miami SAO careers page and verifies it loads successfully

Starting URL: https://miamisao.com/careers/

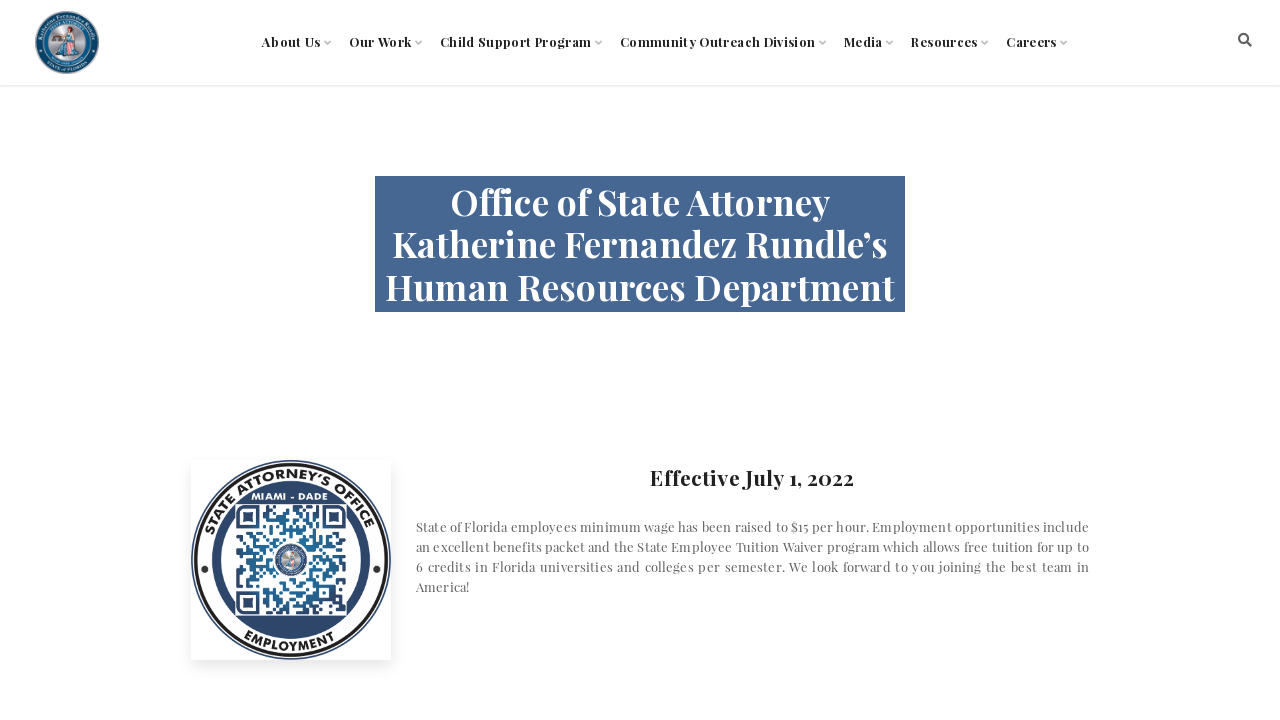

Navigated to Miami SAO careers page
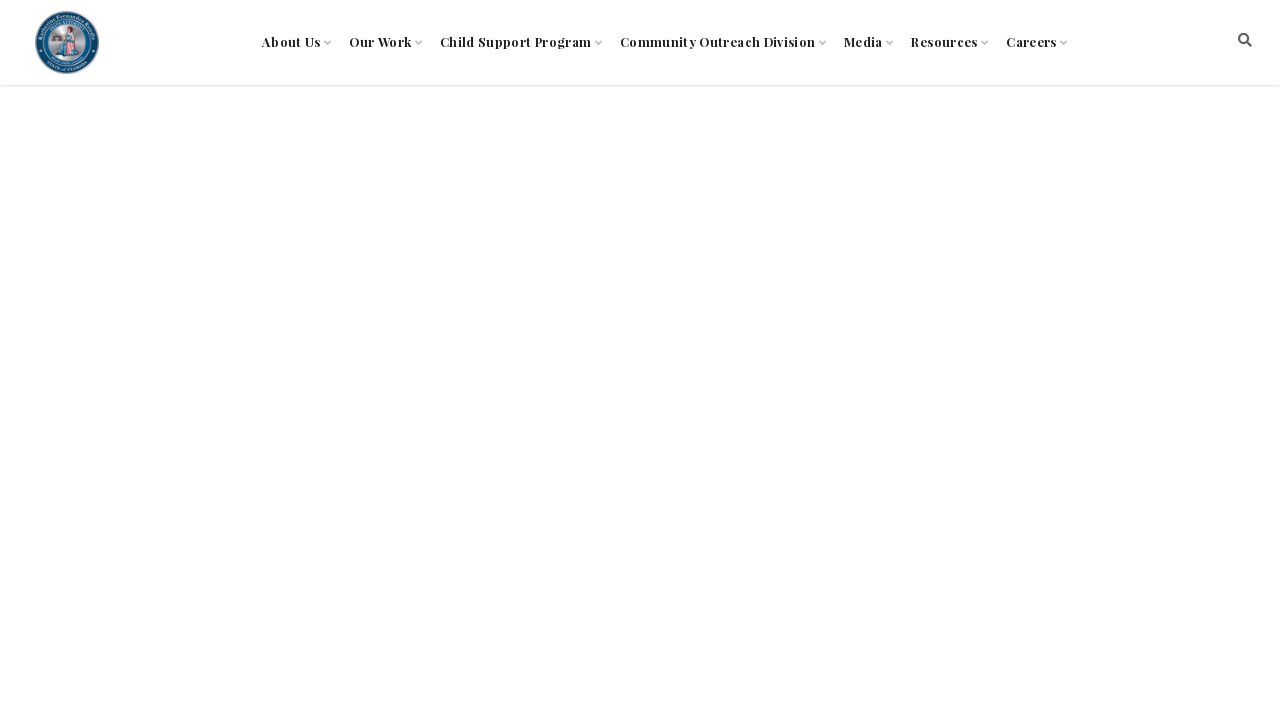

Careers page DOM content fully loaded
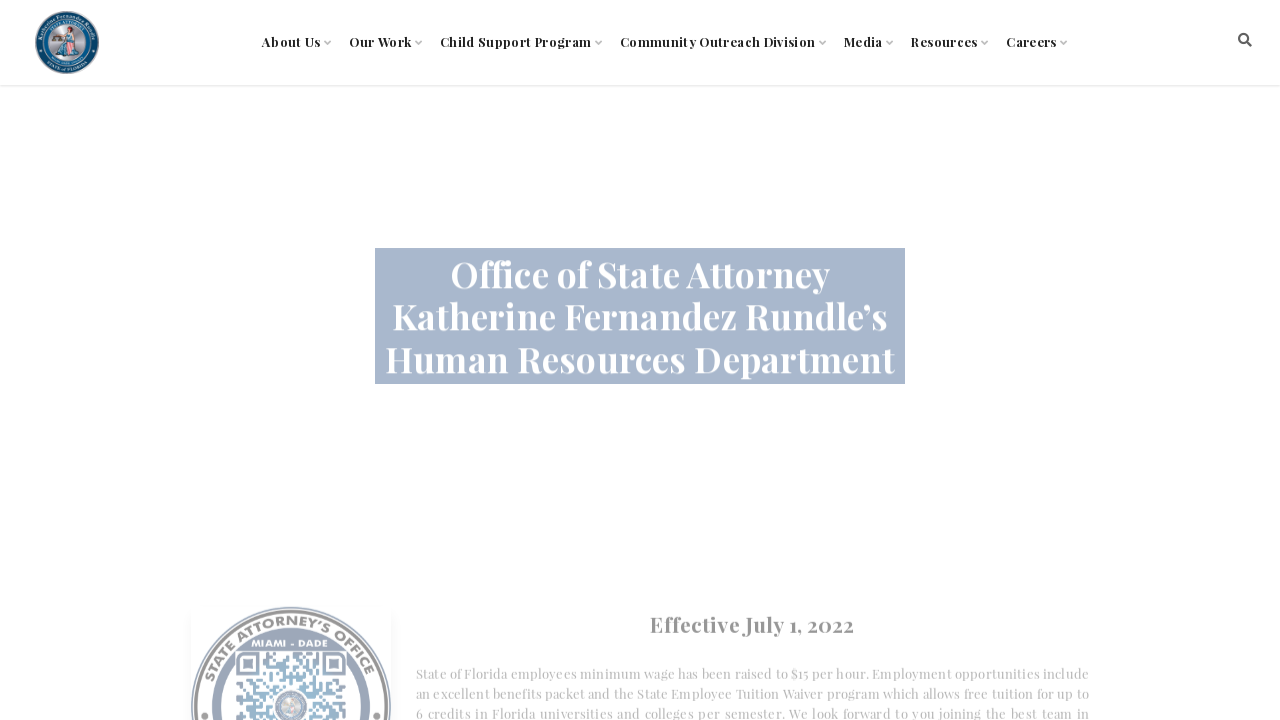

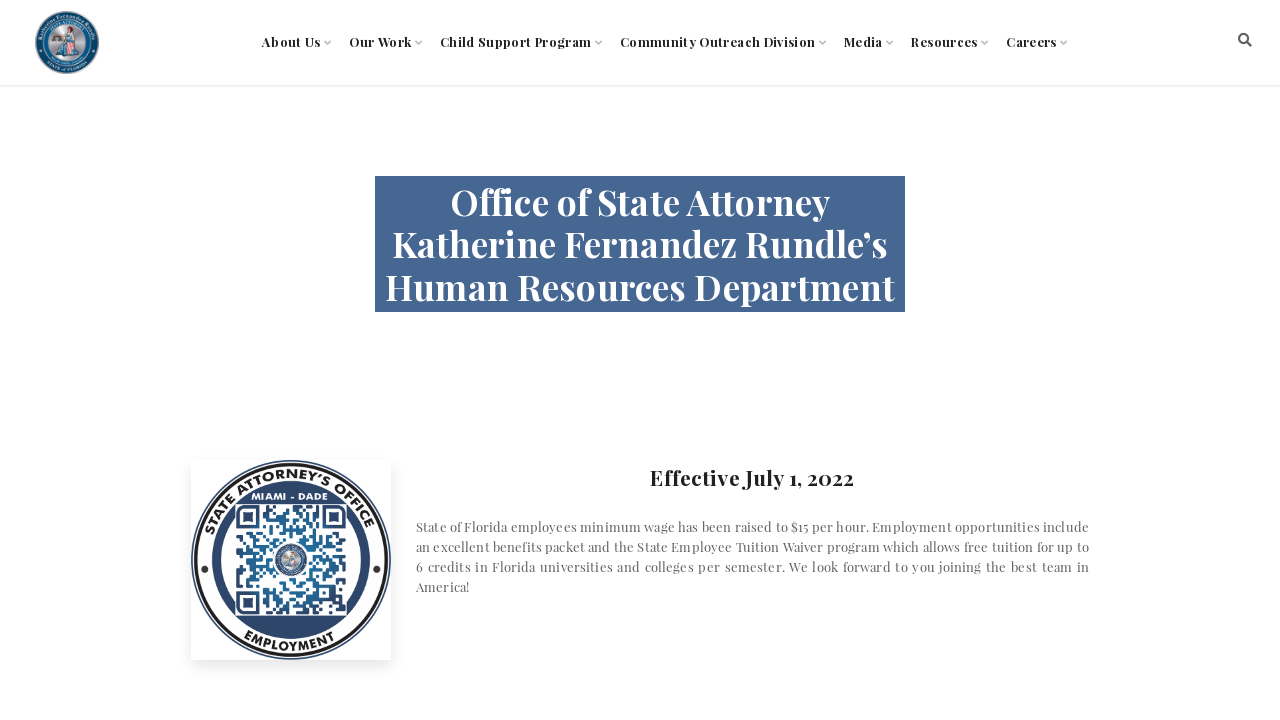